Tests drag and drop functionality by dragging box A to box B and verifying the swap

Starting URL: https://the-internet.herokuapp.com/drag_and_drop

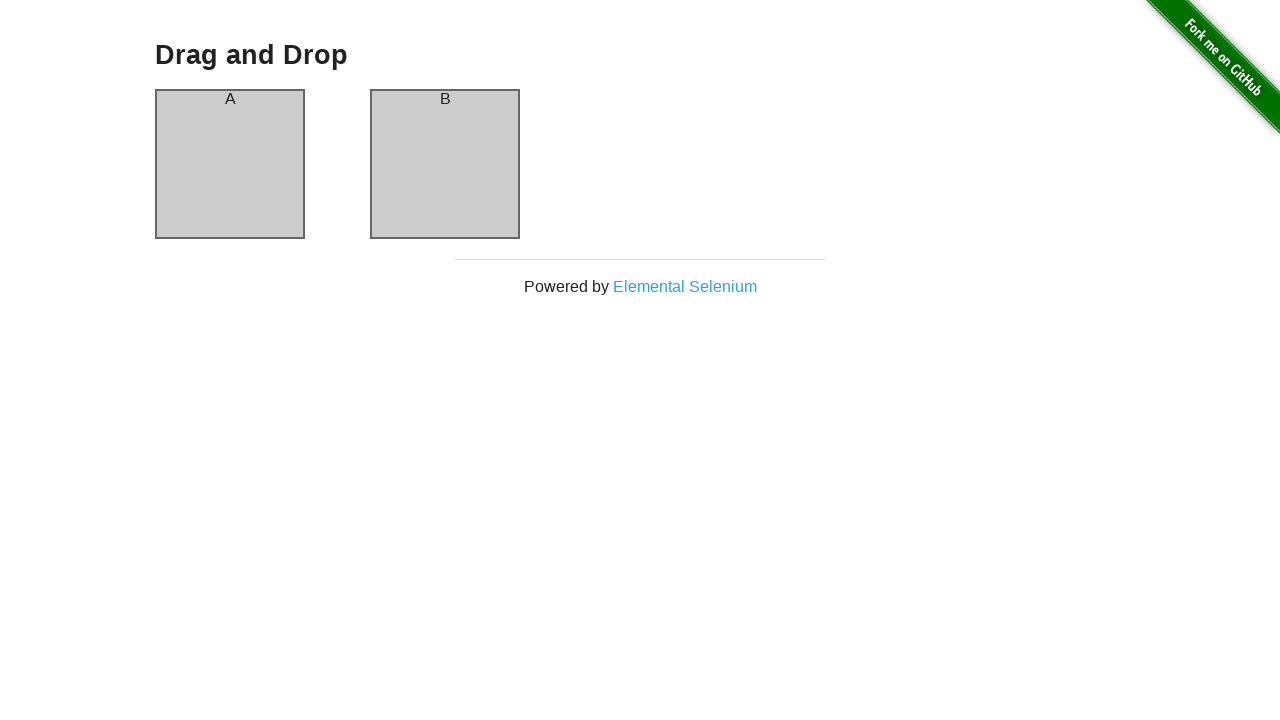

Located left box element
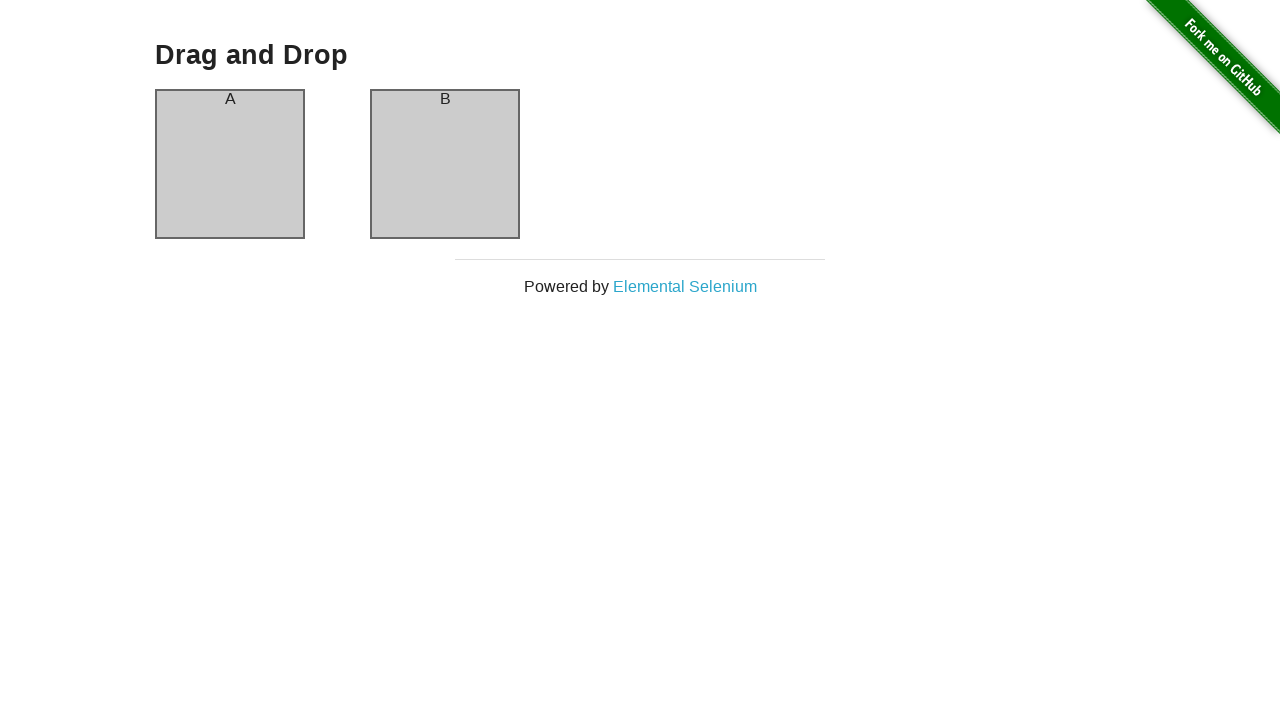

Located right box element
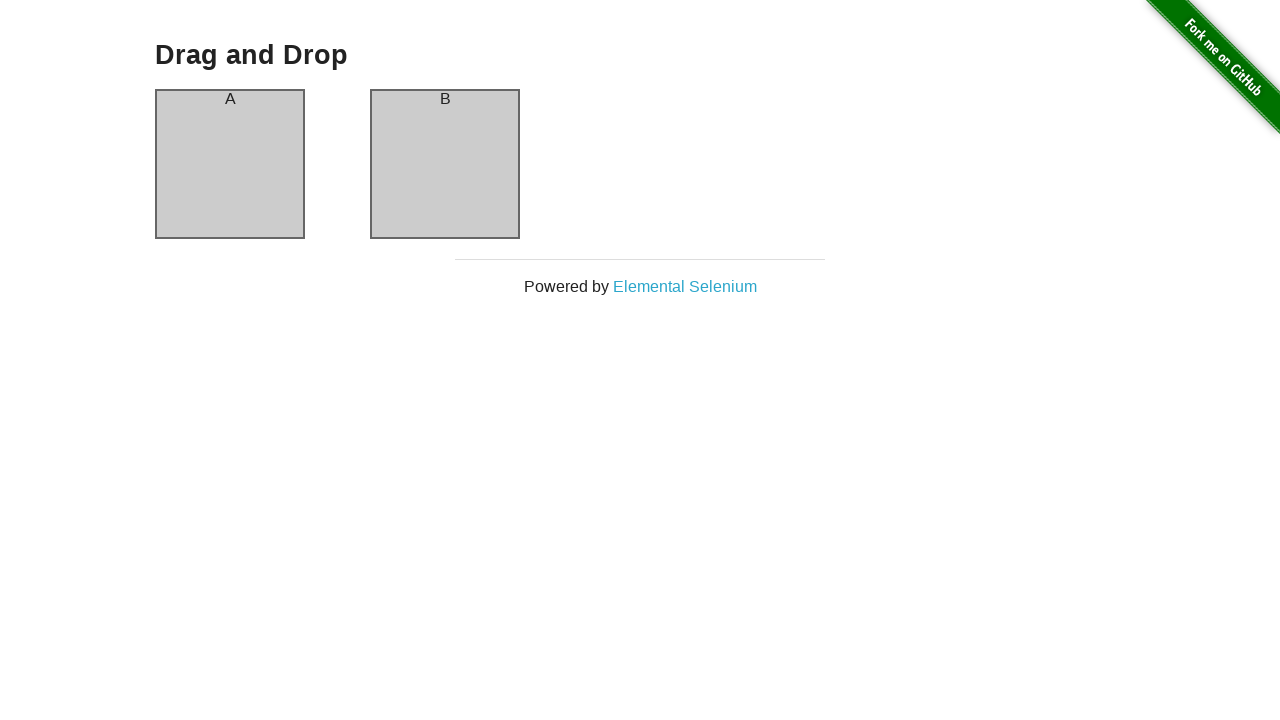

Verified initial state: left box contains 'A'
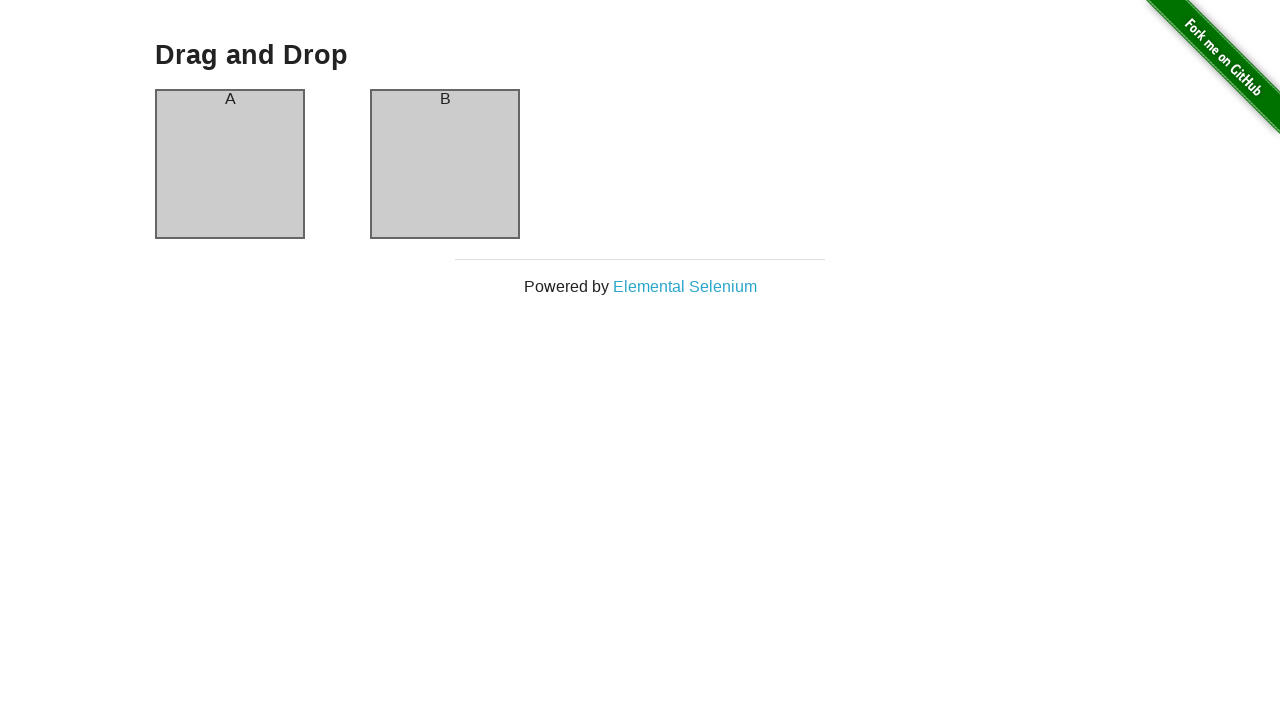

Dragged box A to box B at (445, 164)
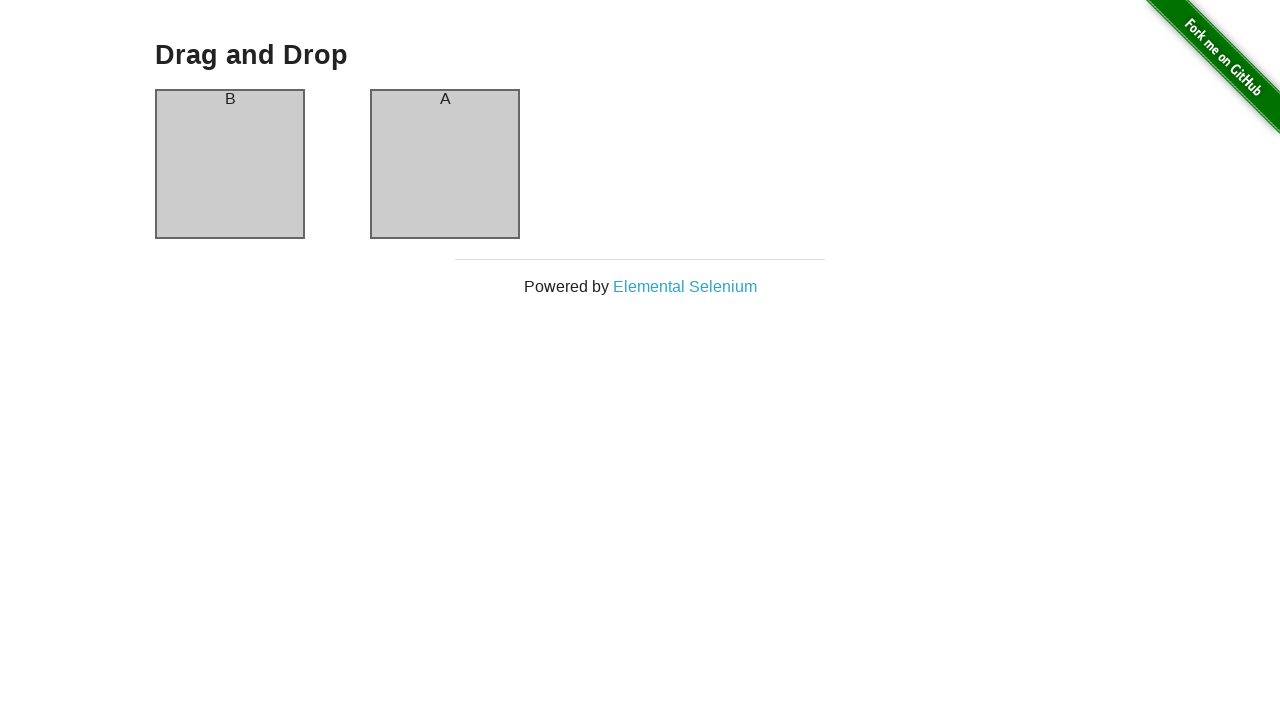

Waited 500ms for drag and drop animation to complete
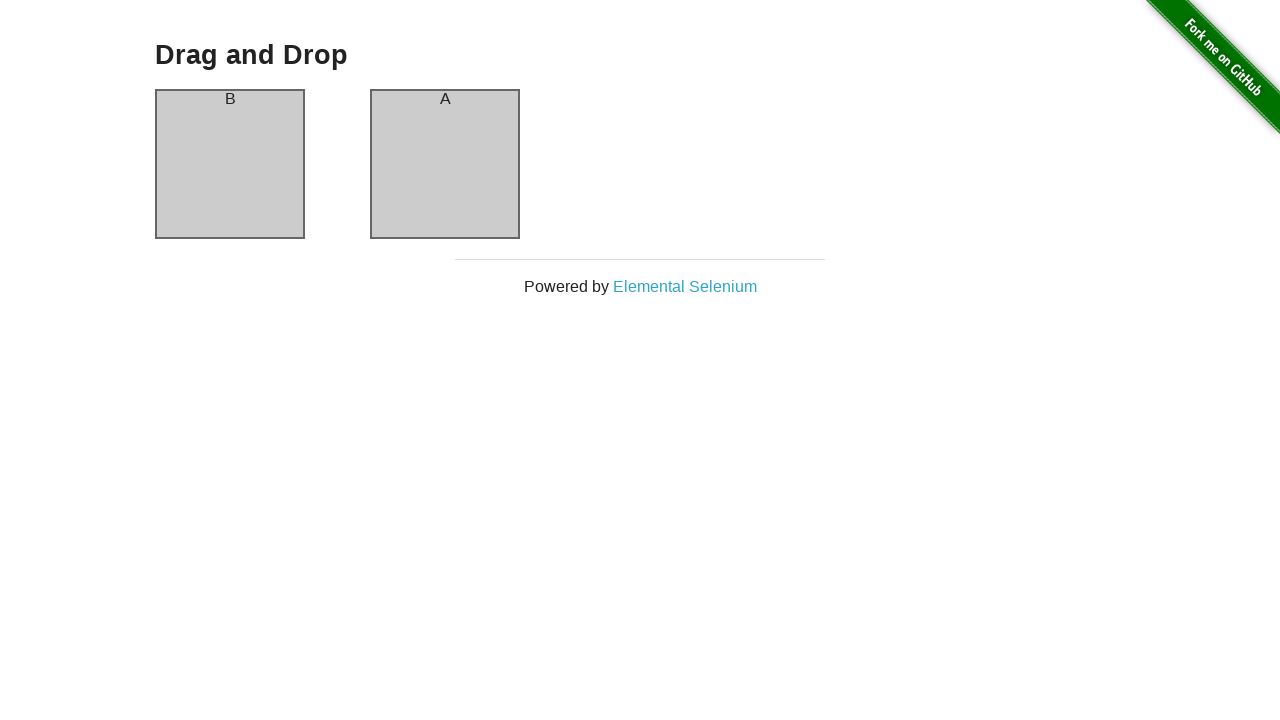

Verified swap successful: left box now contains 'B'
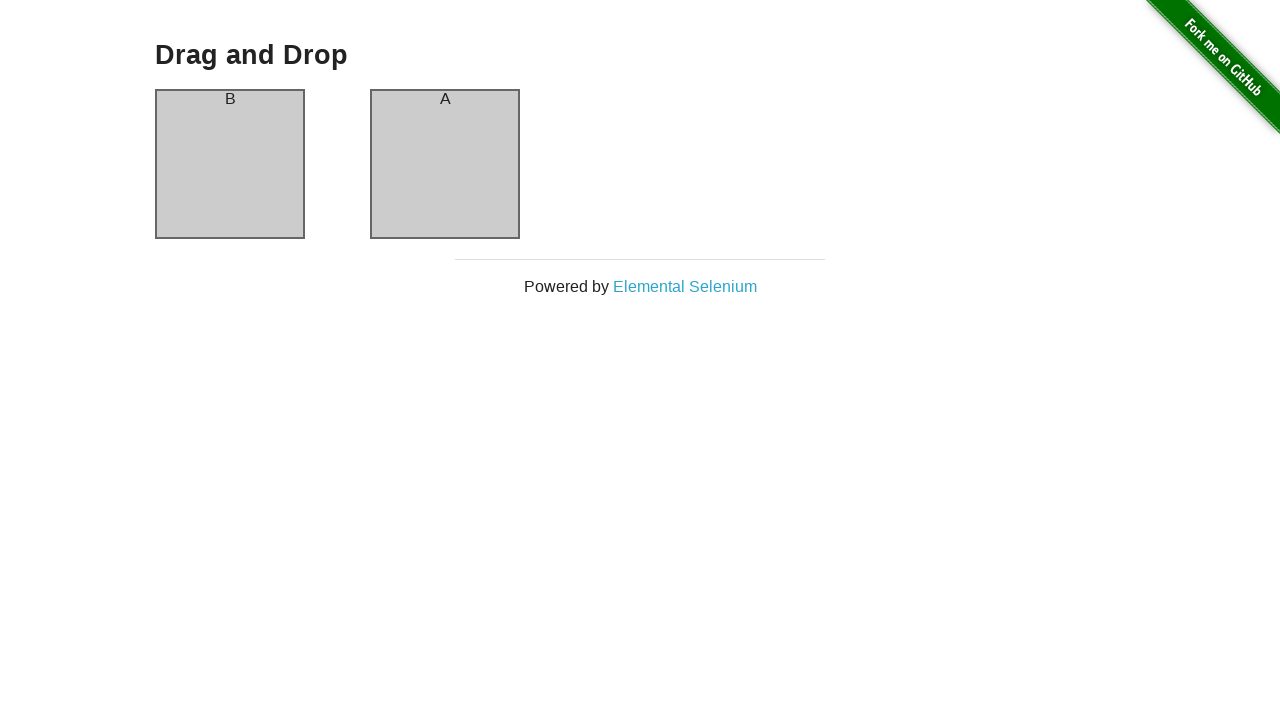

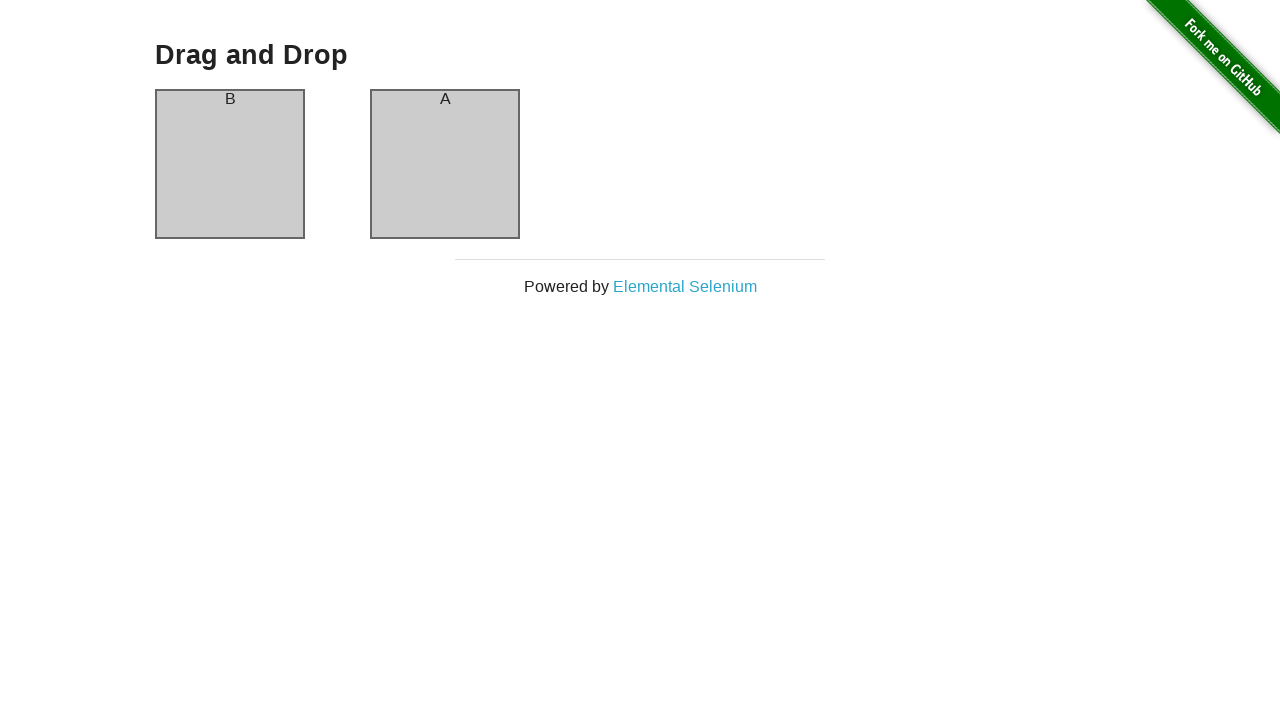